Tests that the phone field properly validates input by checking if it accepts alphabetic characters and numeric input.

Starting URL: https://parabank.parasoft.com/parabank/contact.htm

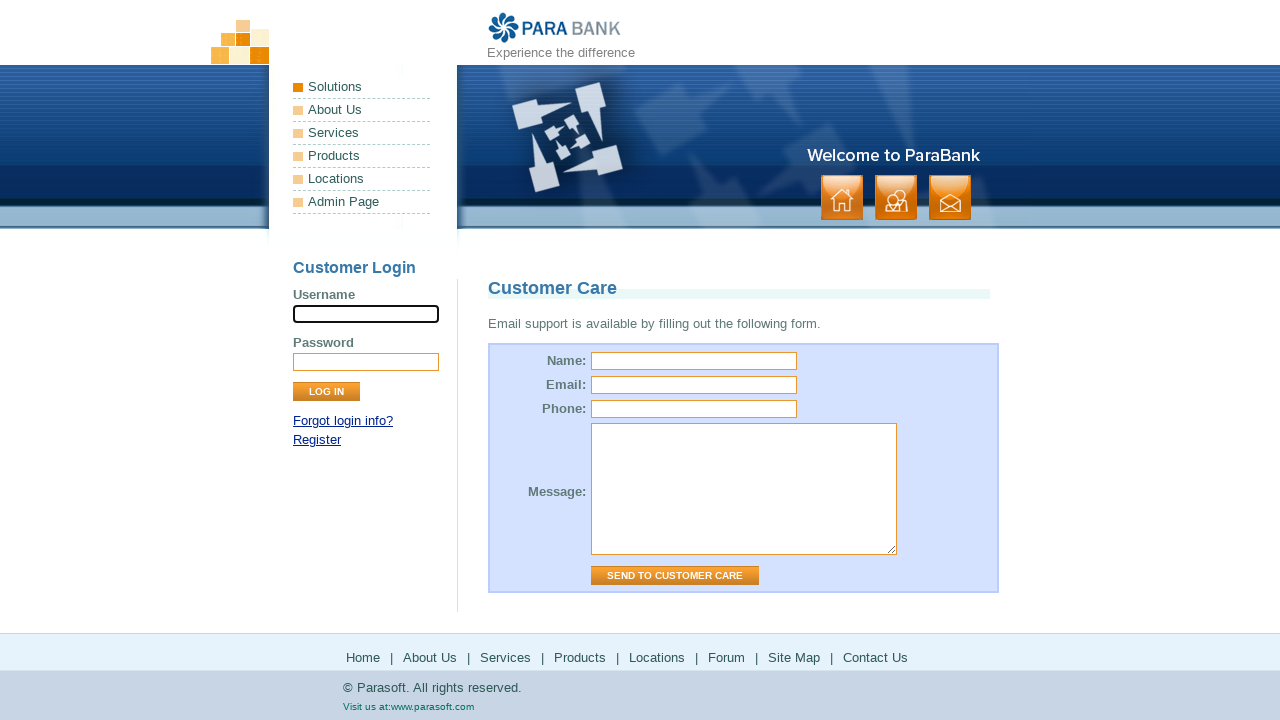

Waited for page to fully load with networkidle state
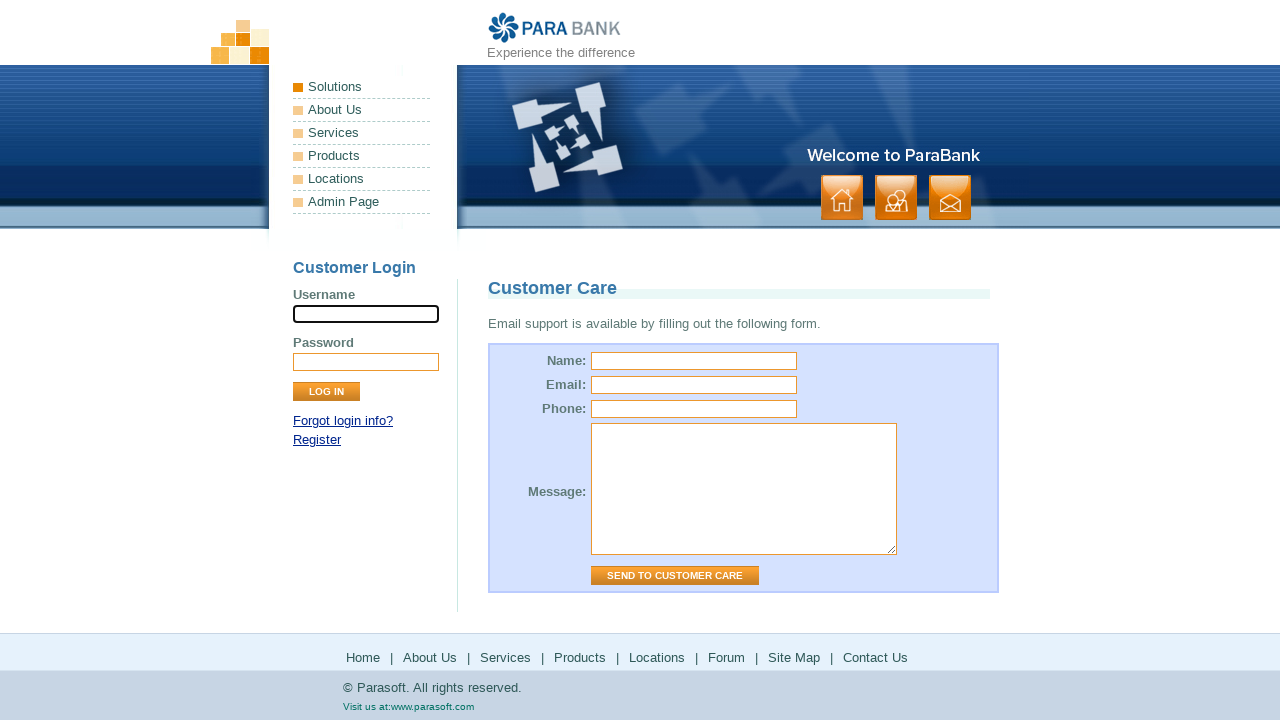

Filled phone field with alphabetic characters 'abcdefg' on input[name="phone"]
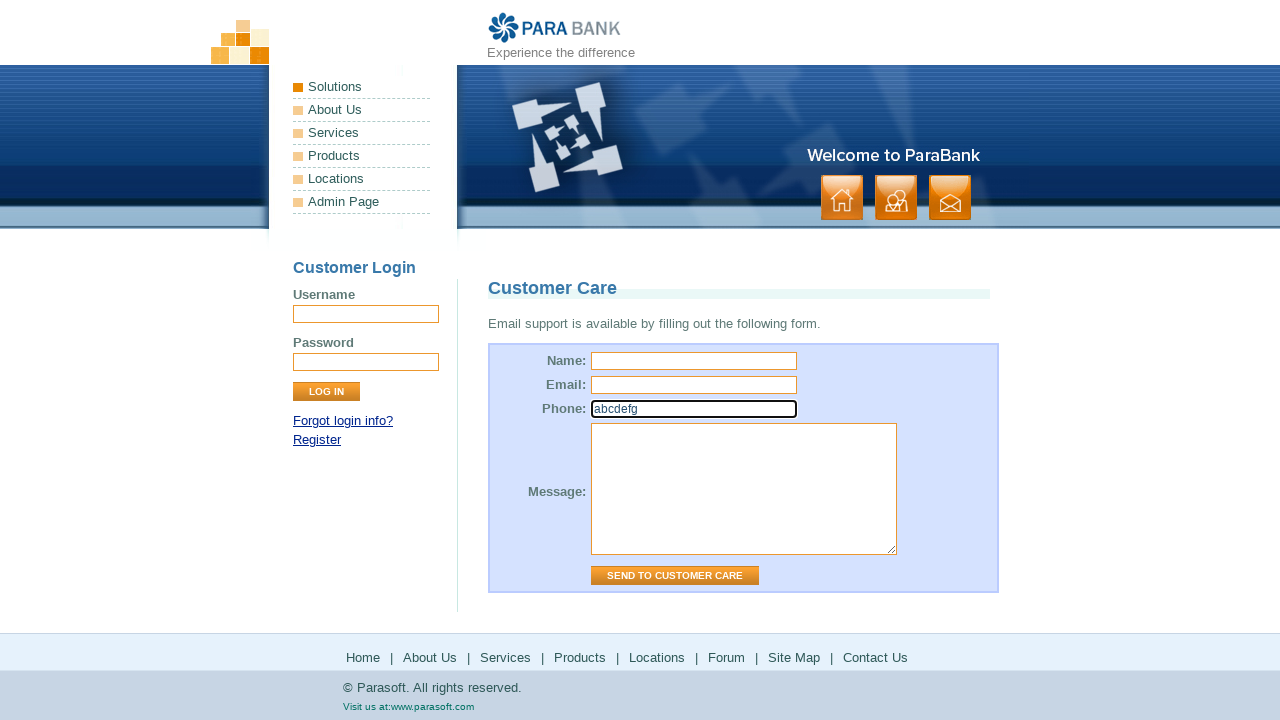

Retrieved phone field value after entering letters: 'abcdefg'
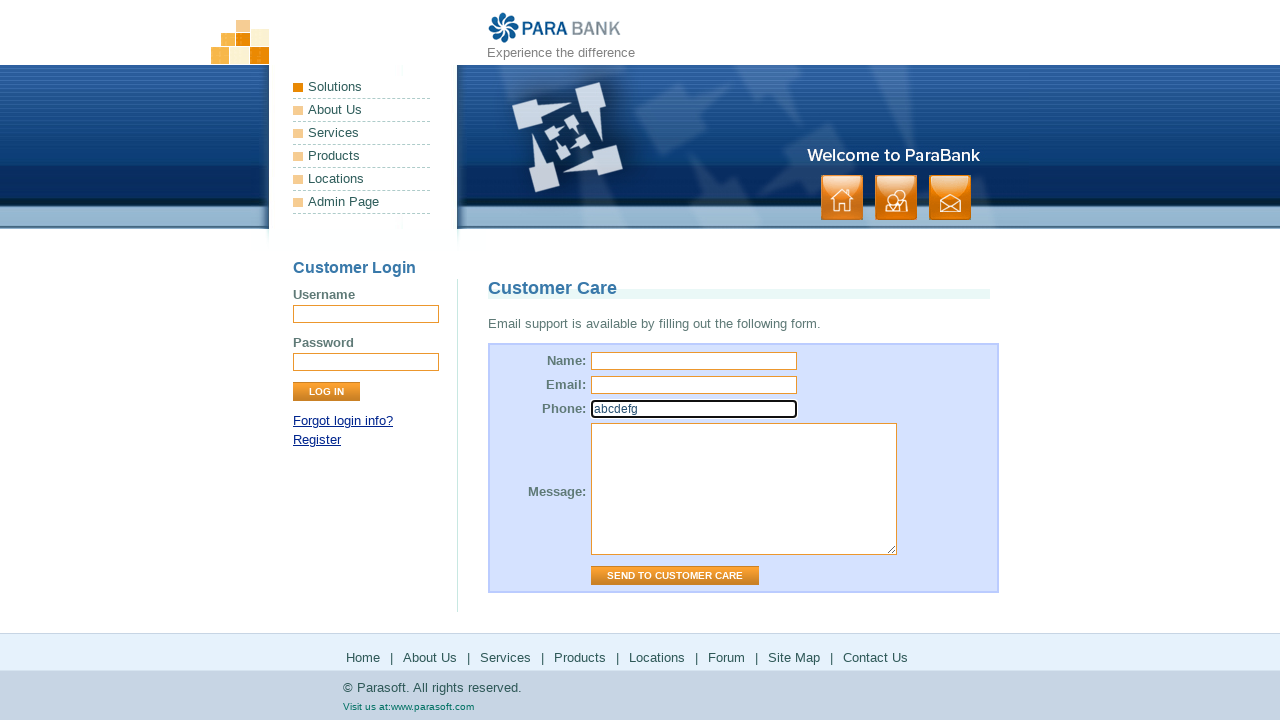

Filled phone field with valid numeric input '5551234567' on input[name="phone"]
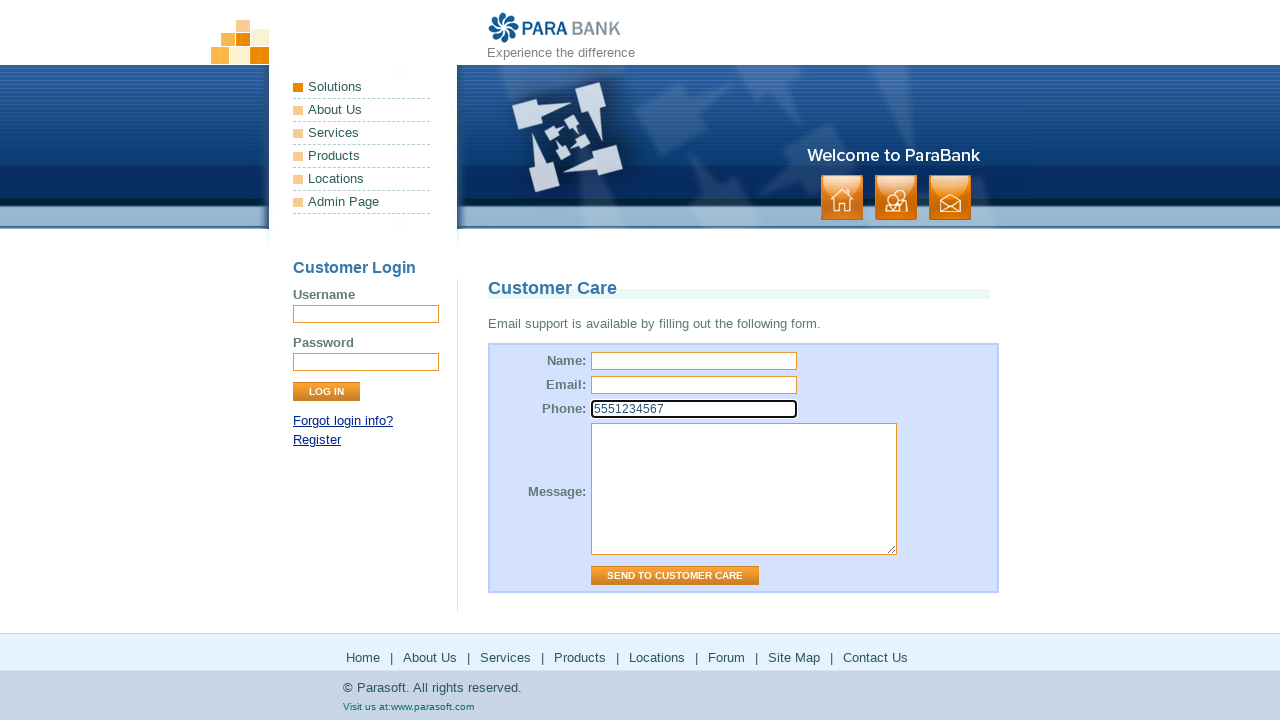

Retrieved phone field value after entering numbers: '5551234567'
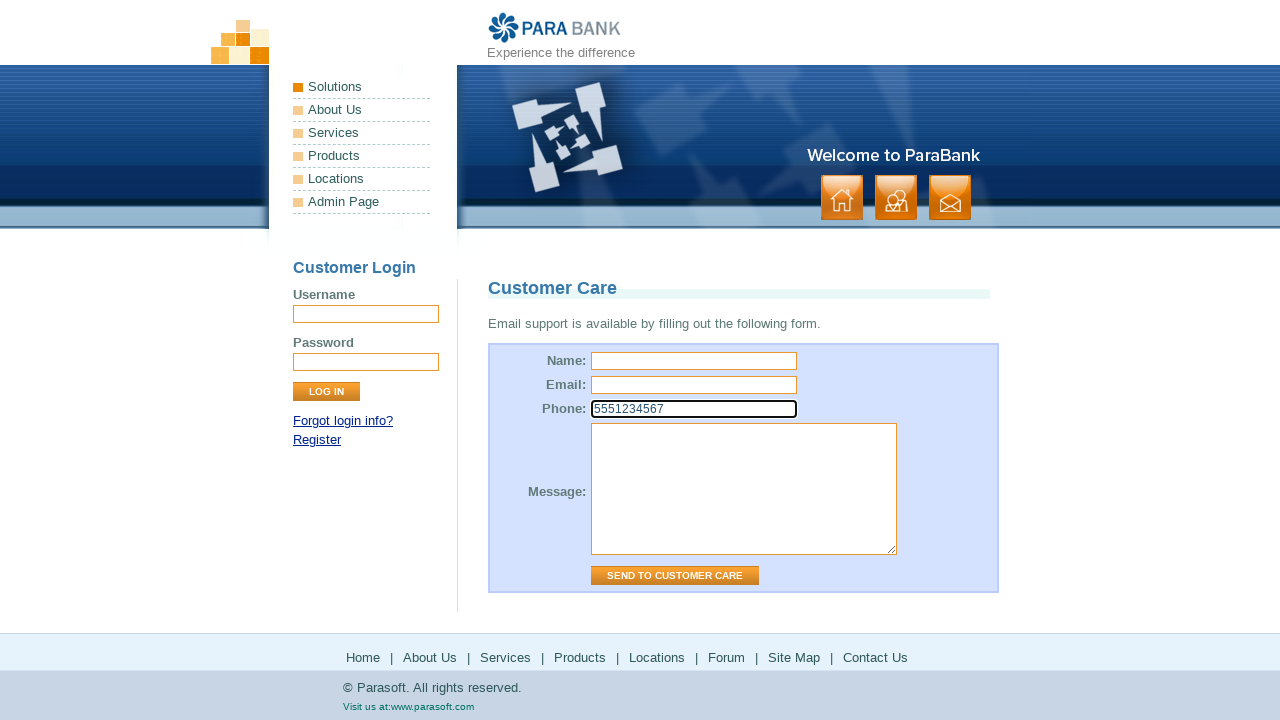

Filled phone field with formatted numeric input '555-123-4567' on input[name="phone"]
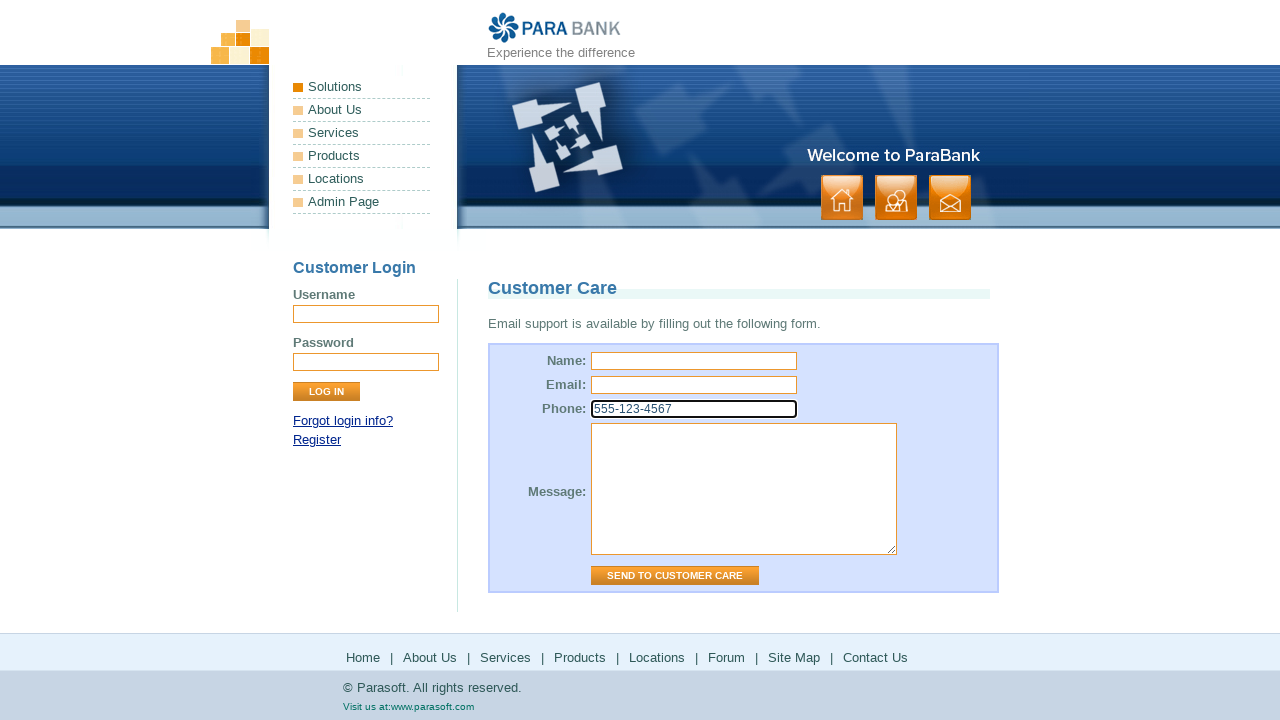

Retrieved phone field value after entering formatted numbers: '555-123-4567'
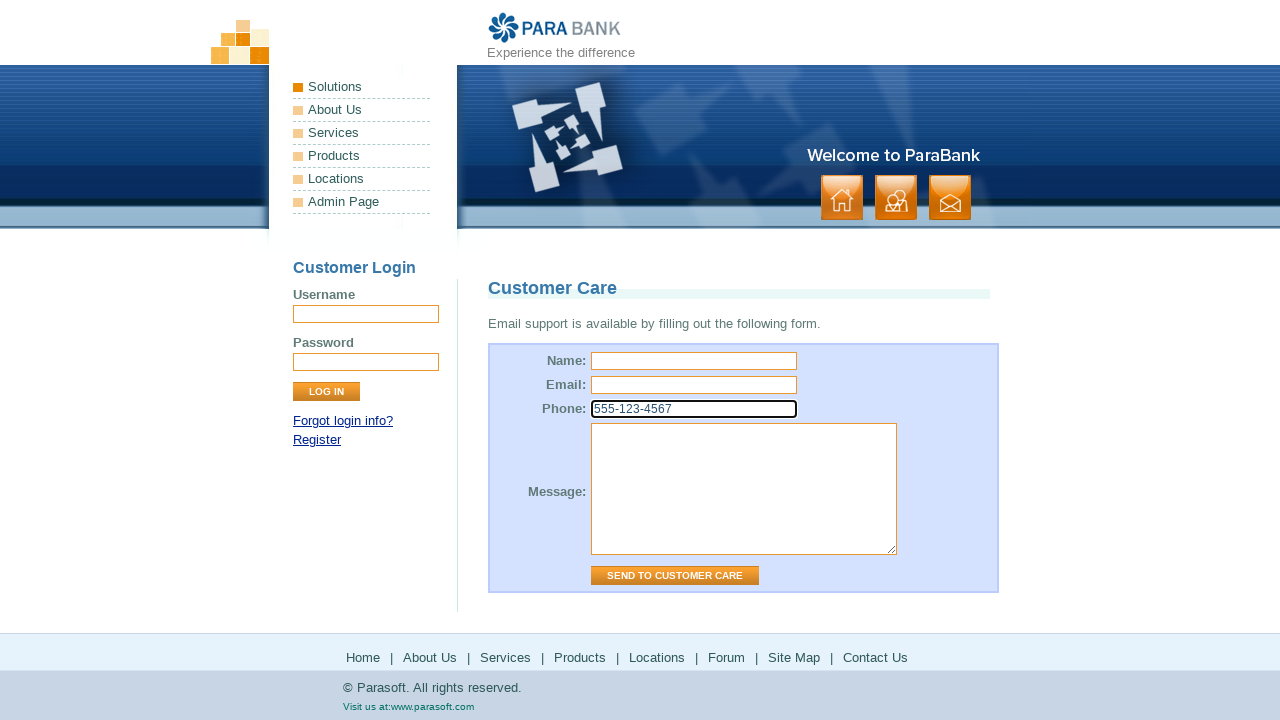

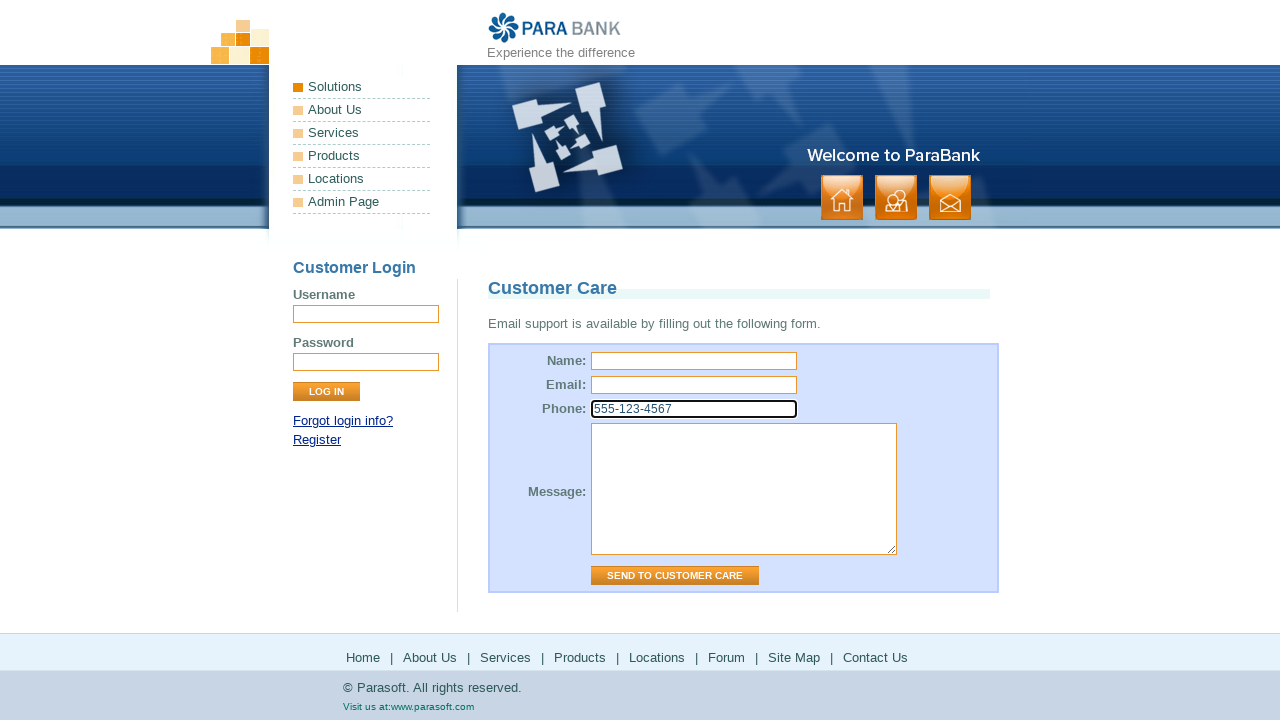